Tests JavaScript alert functionality by clicking a button that triggers a JS alert, accepting the alert, and verifying the result message is displayed.

Starting URL: https://the-internet.herokuapp.com/javascript_alerts

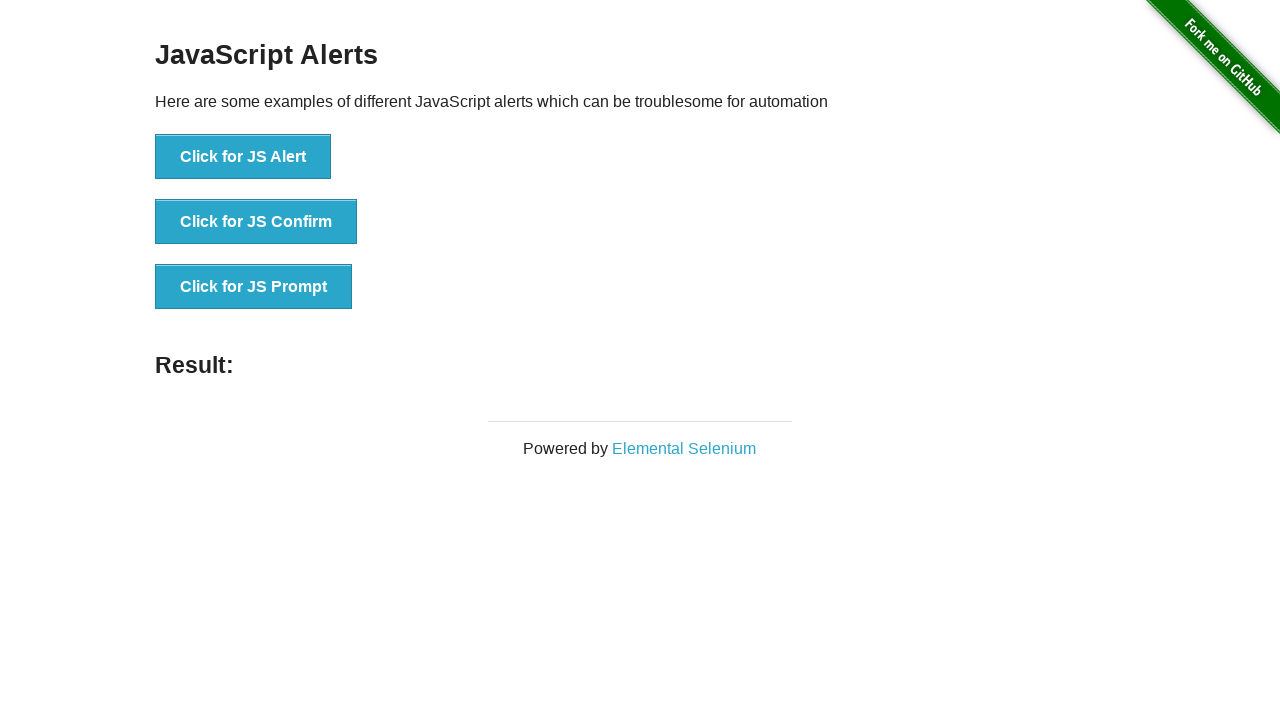

Waited for JavaScript Alerts page heading to be visible
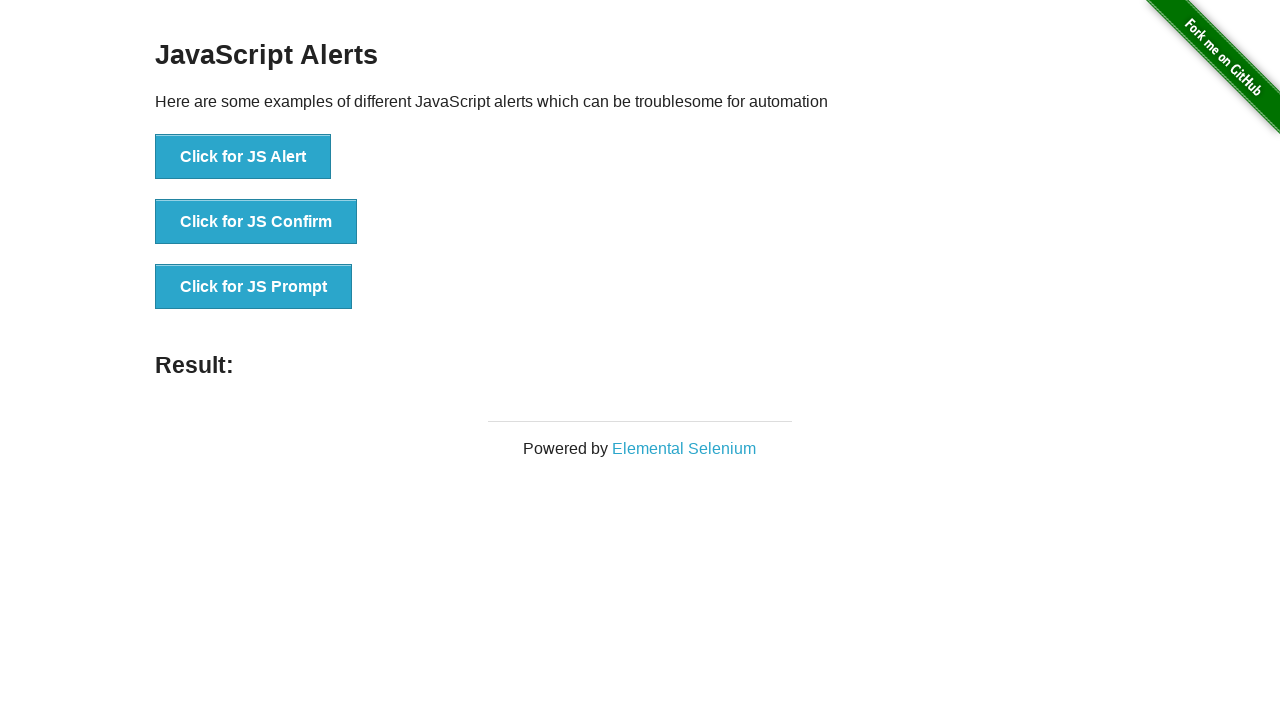

Set up dialog handler to accept alerts
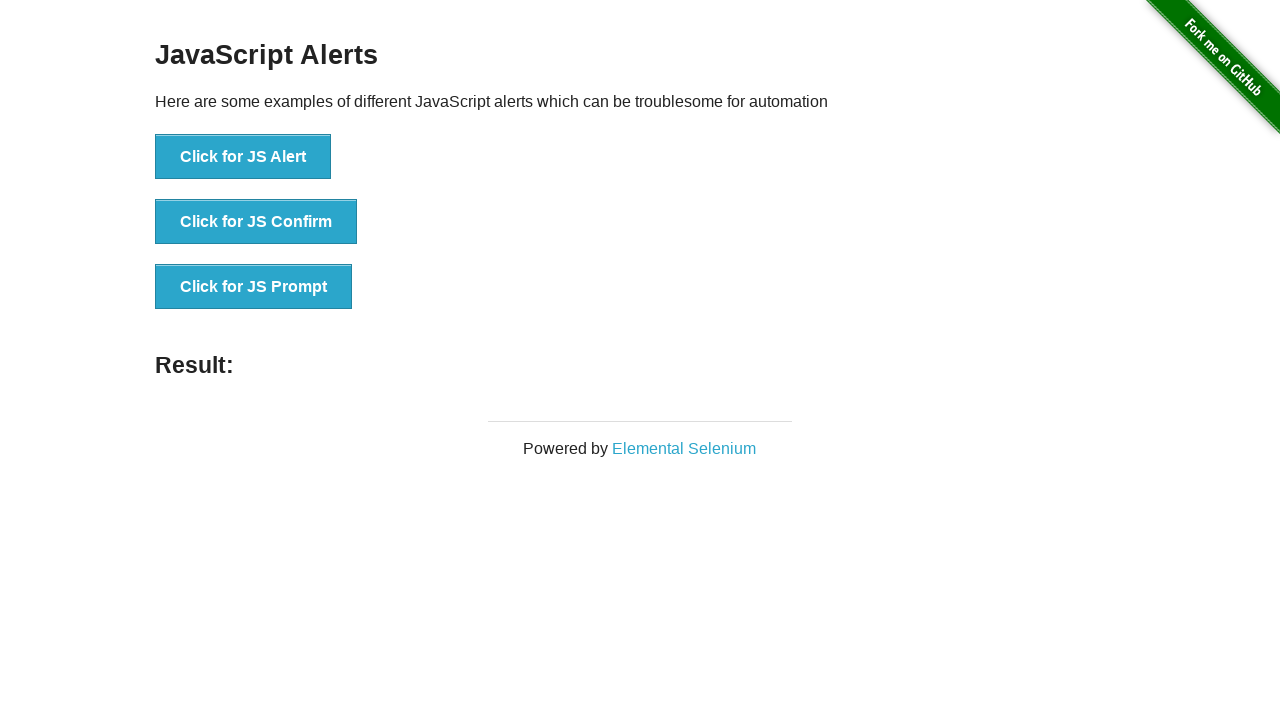

Accepted JavaScript alert dialog at (243, 157) on xpath=//button[text()='Click for JS Alert']
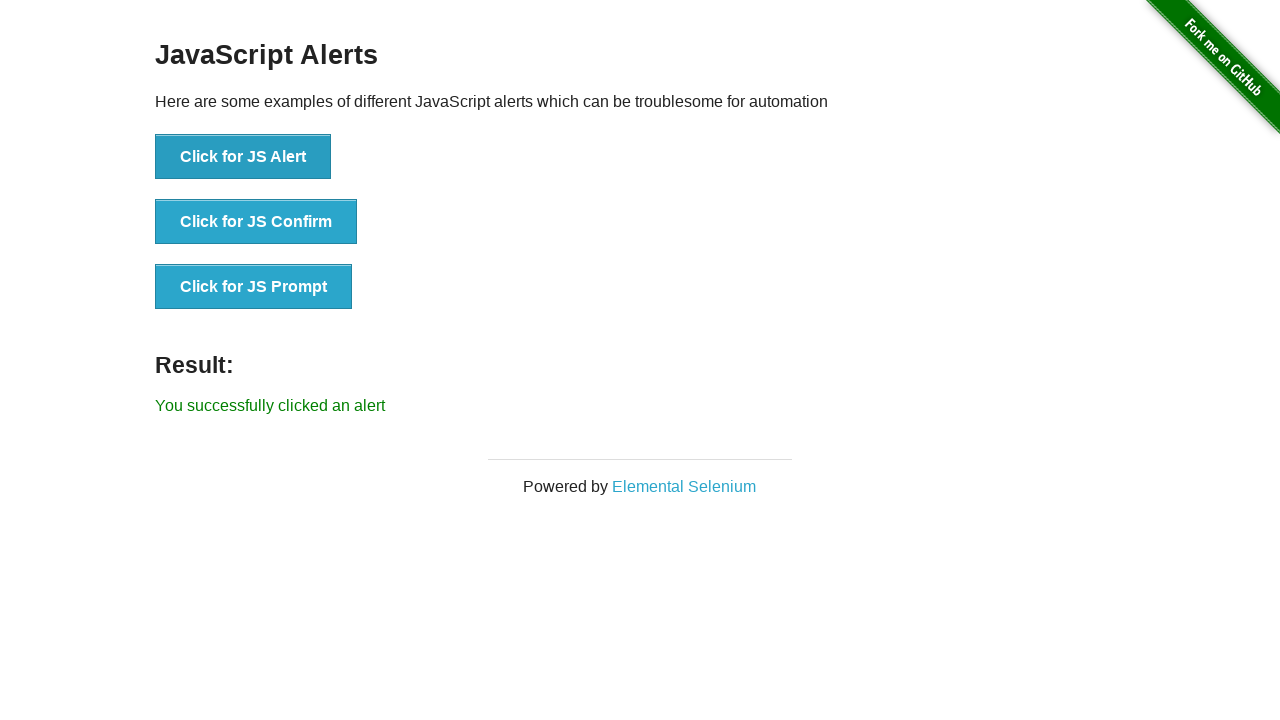

Clicked button to trigger JS Alert
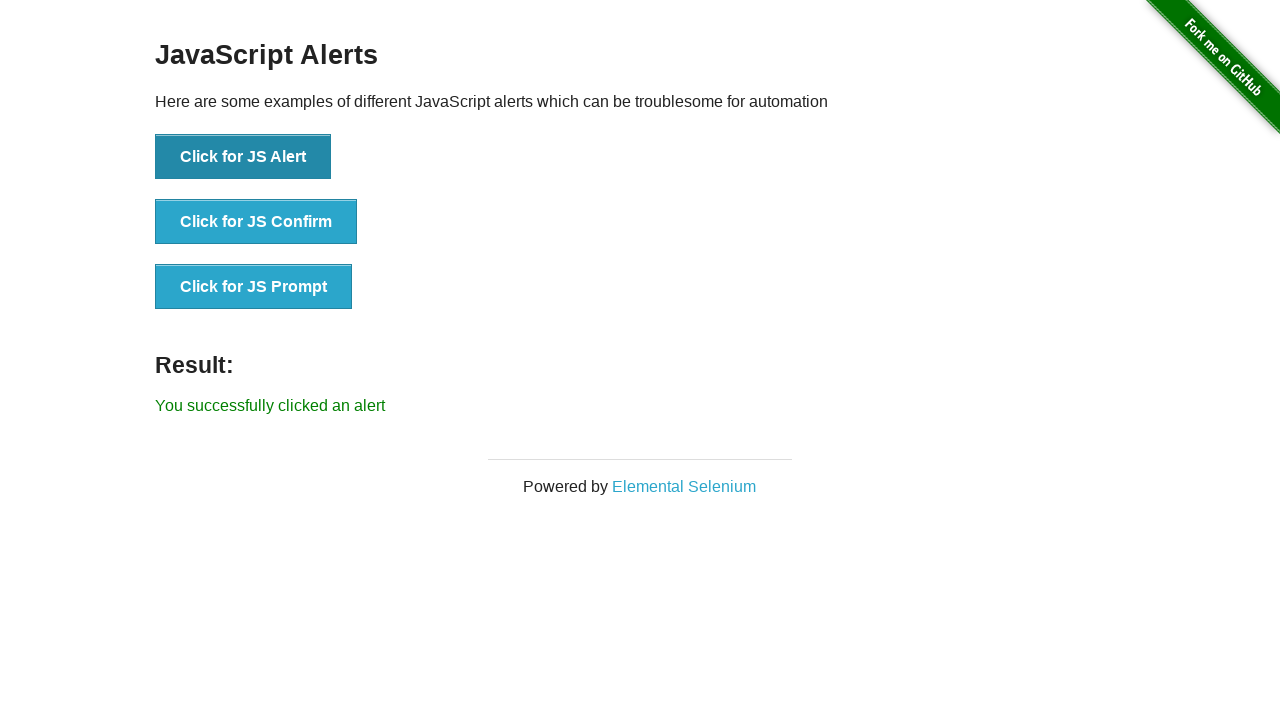

Waited for result message element to appear
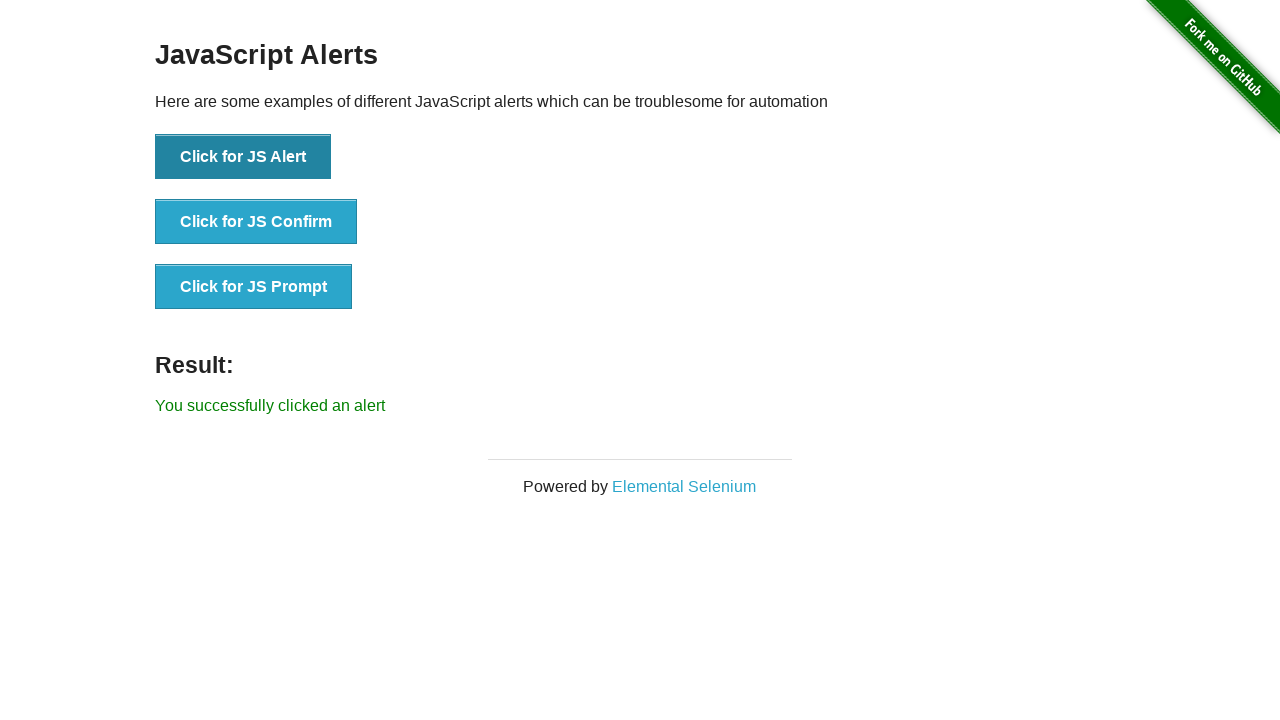

Retrieved result text content
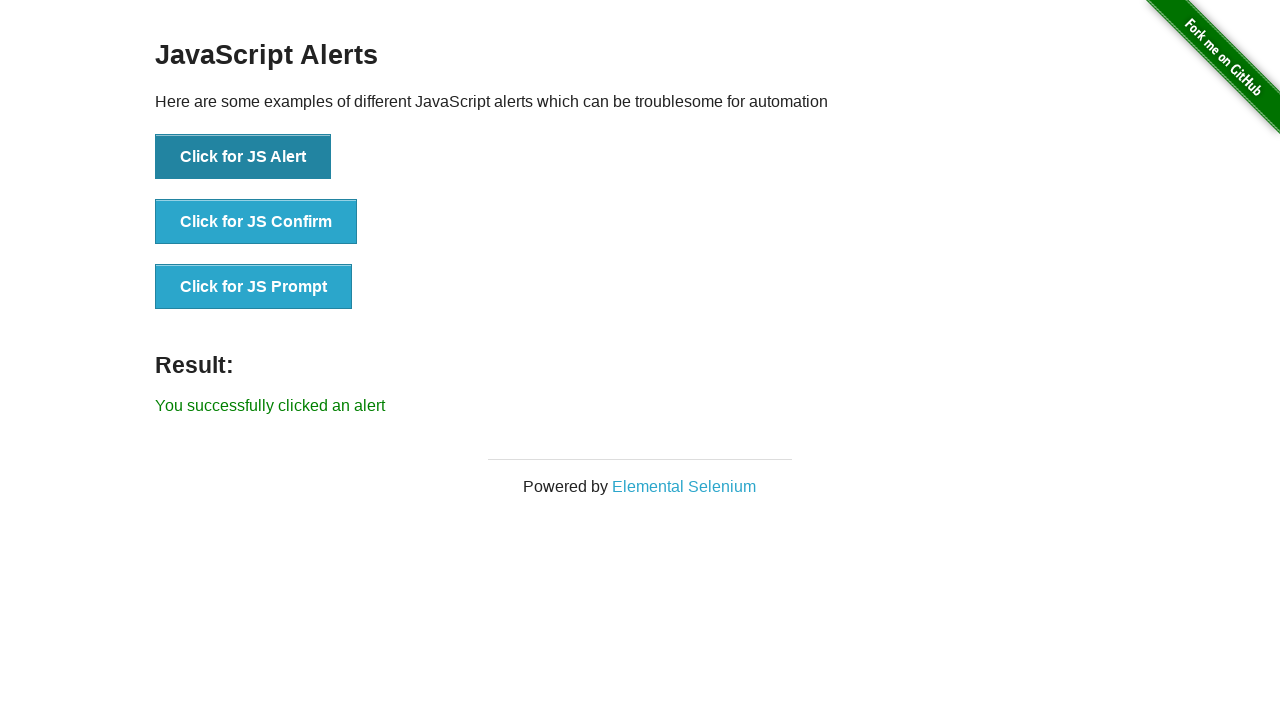

Verified success message in result text
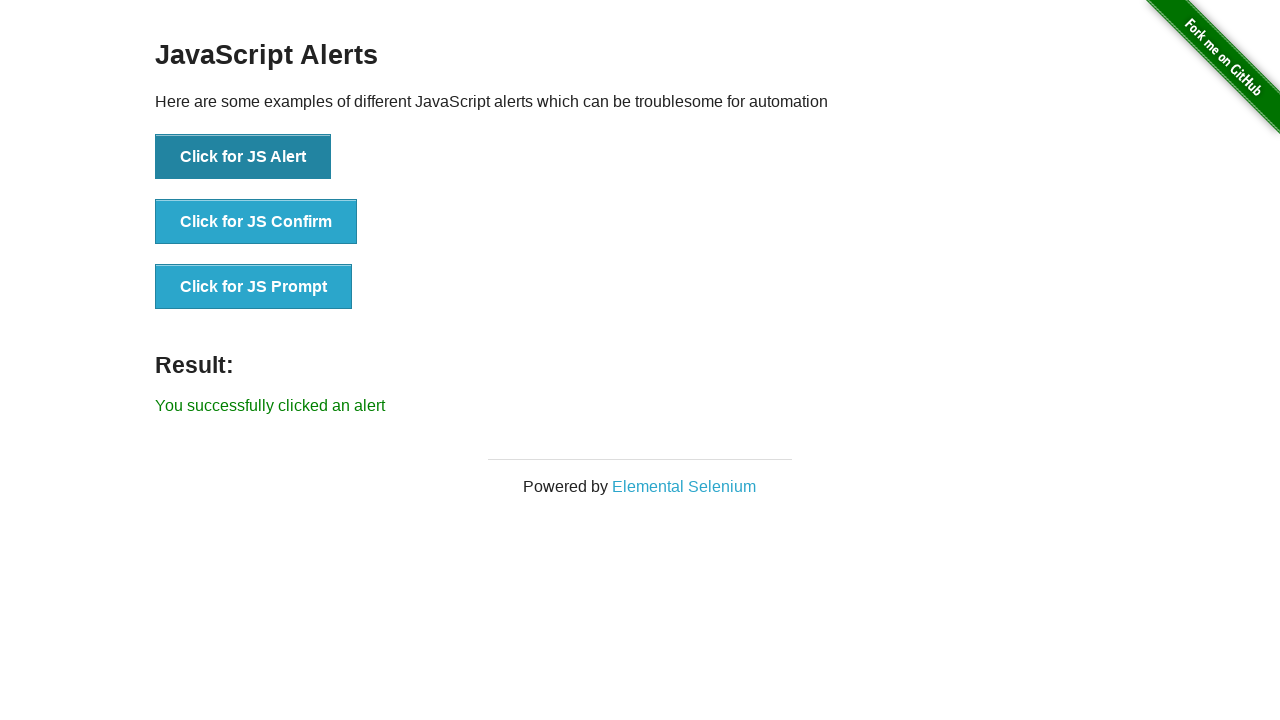

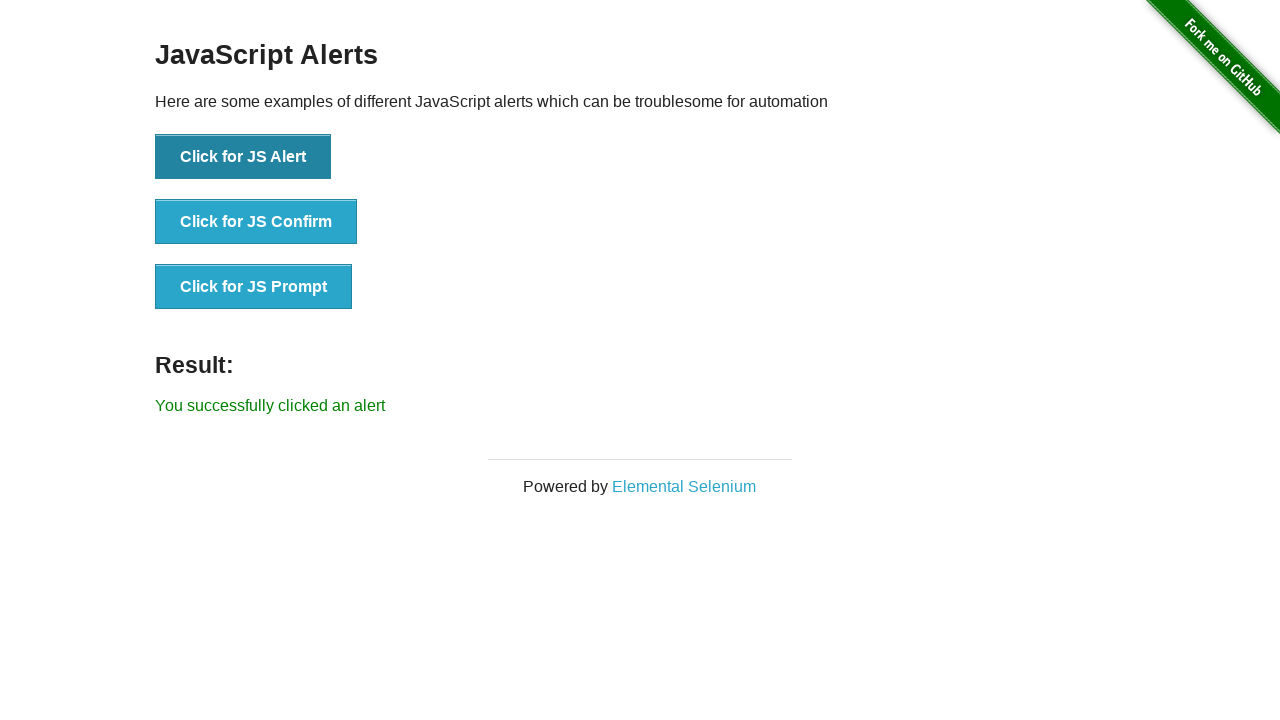